Tests dismissing a JavaScript prompt dialog by clicking Cancel

Starting URL: https://the-internet.herokuapp.com

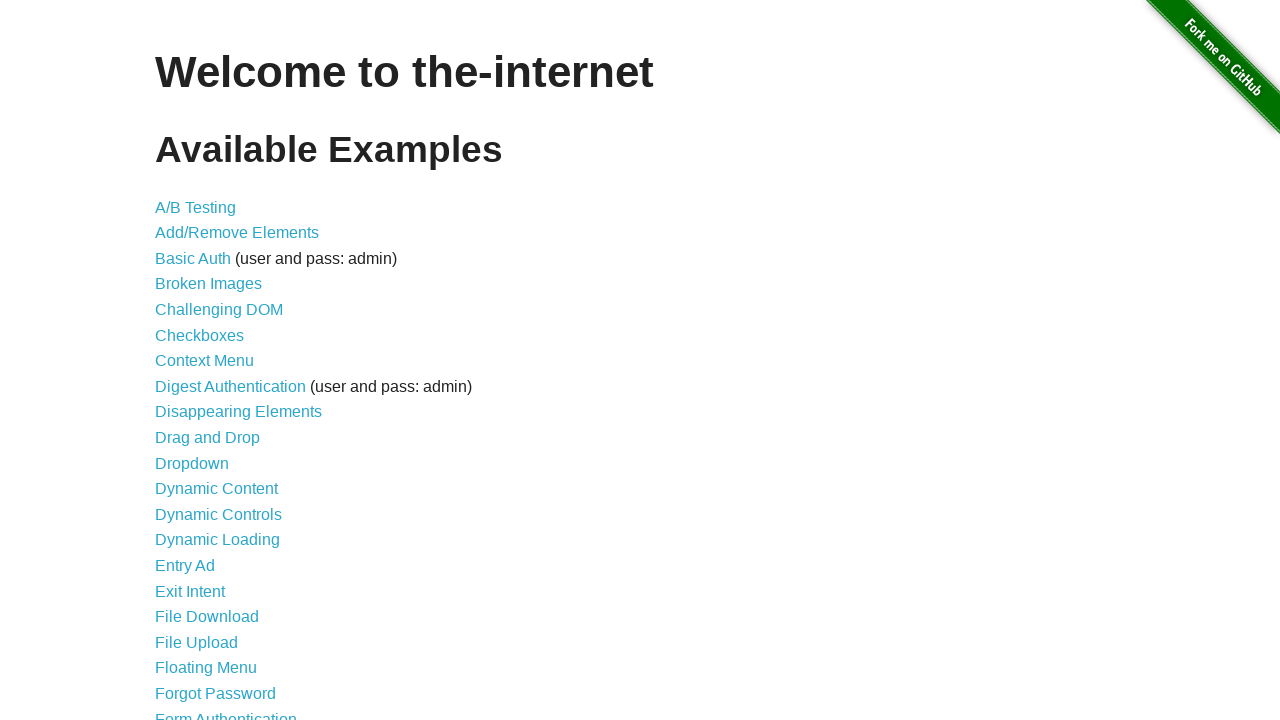

Clicked JavaScript Alerts link at (214, 361) on a[href='/javascript_alerts']
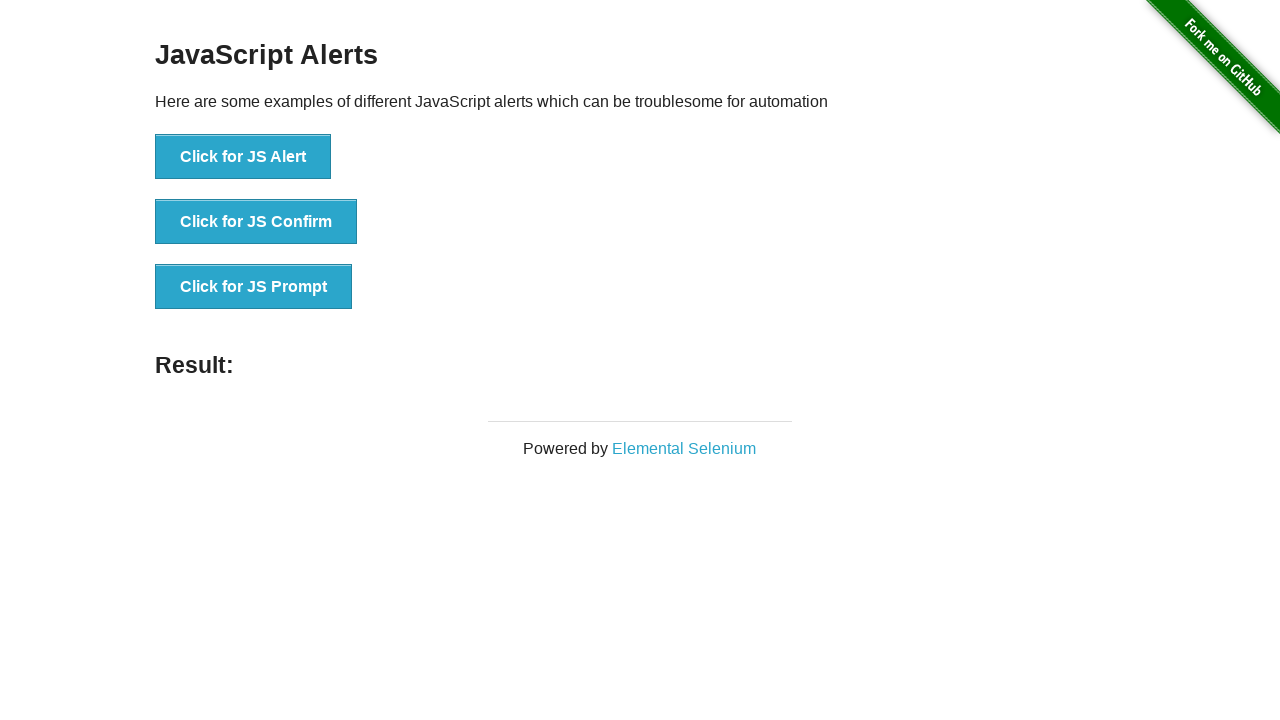

Set up dialog handler to dismiss prompts
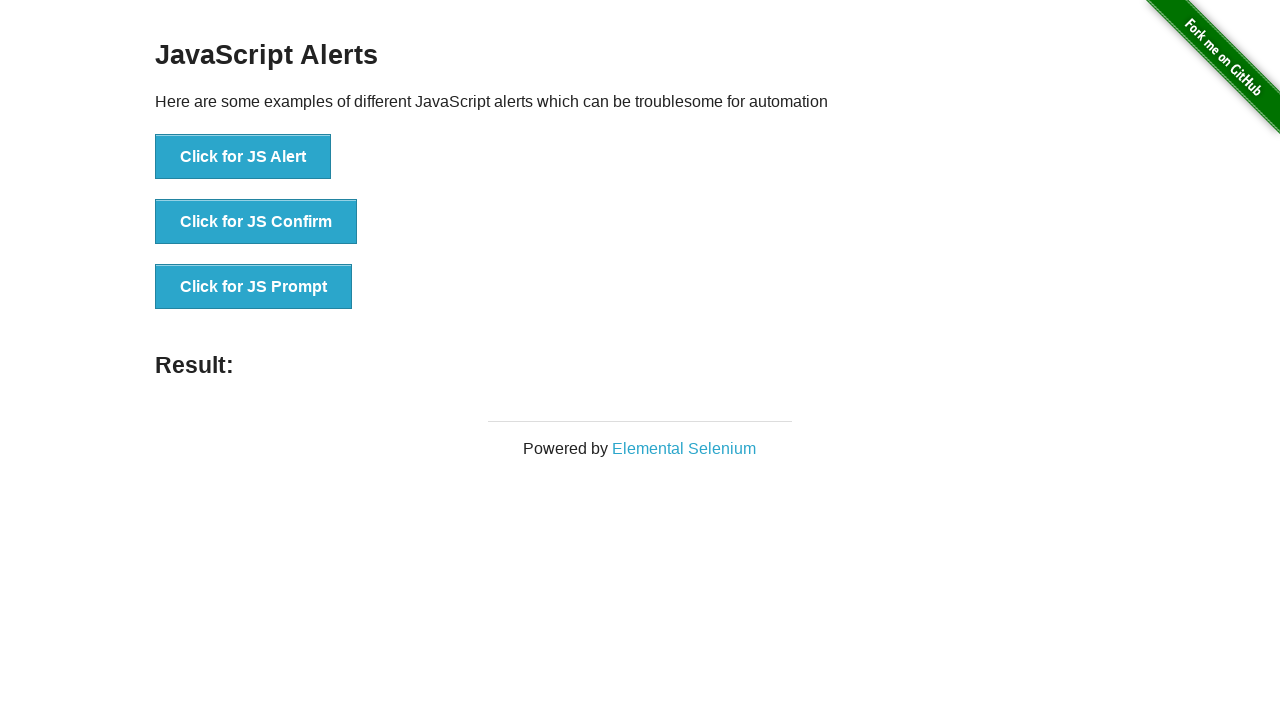

Clicked JS Prompt button to trigger prompt dialog at (254, 287) on button[onclick='jsPrompt()']
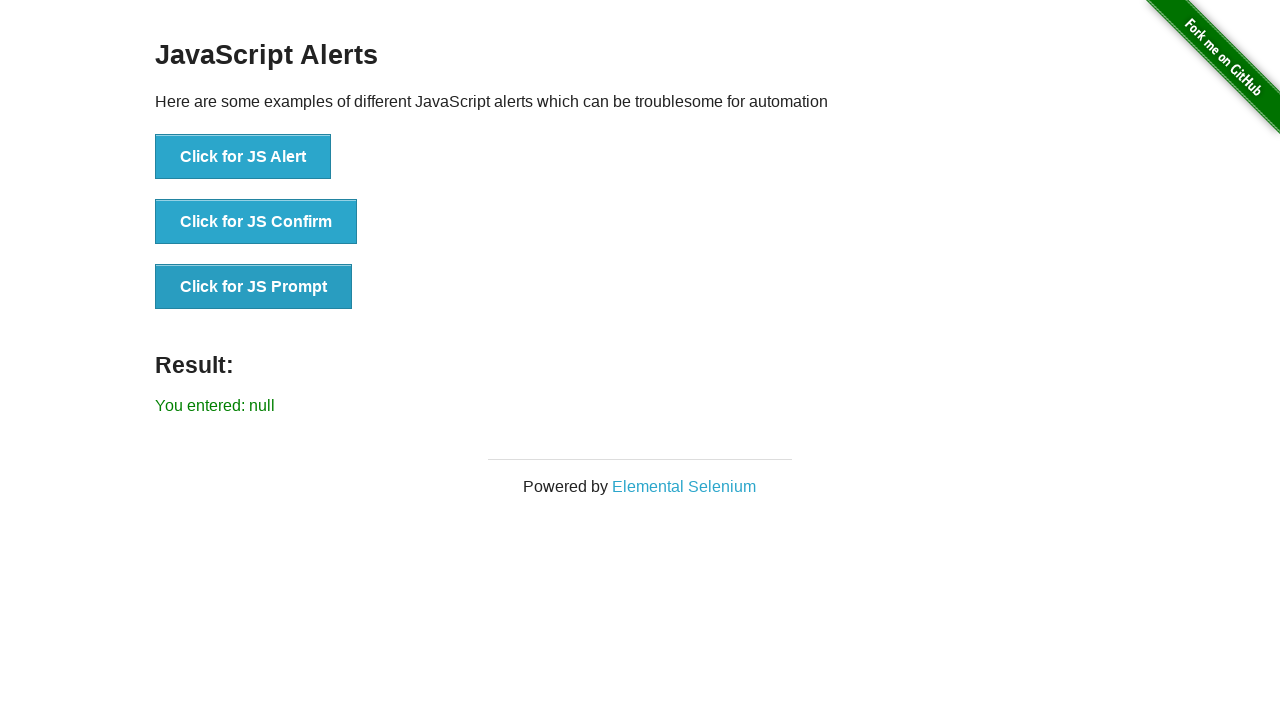

Verified prompt was dismissed by checking result shows 'null'
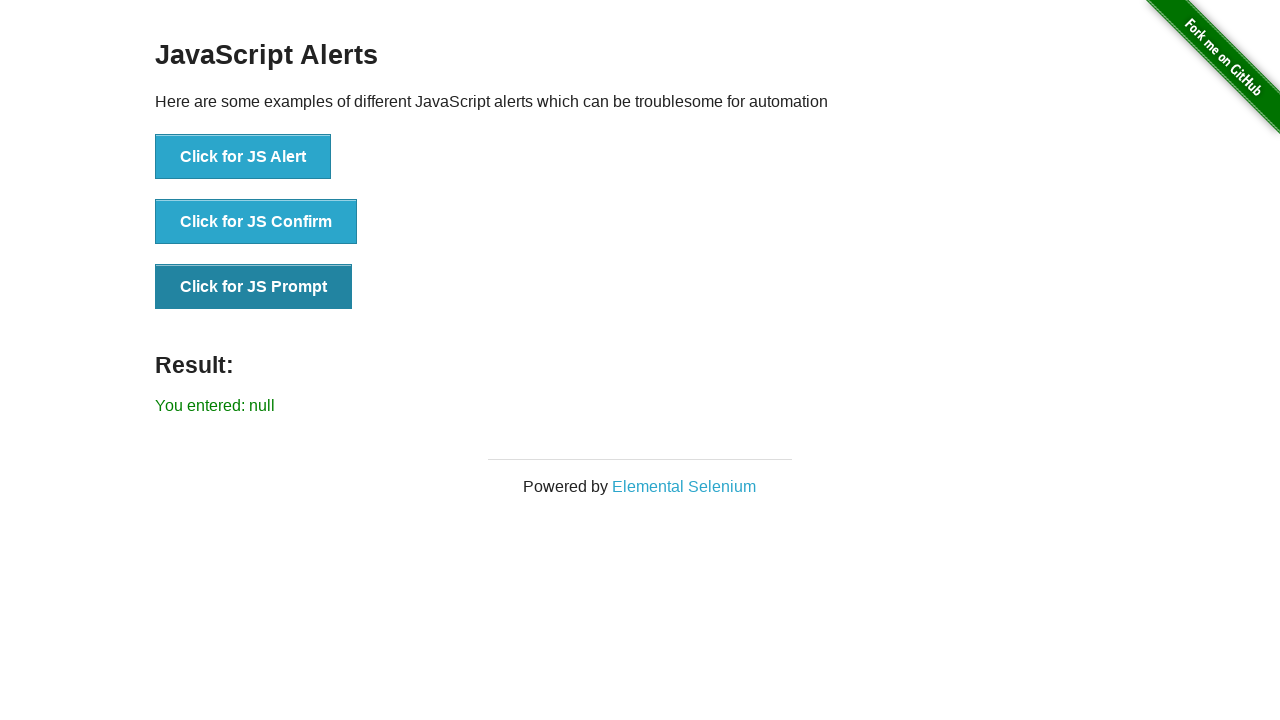

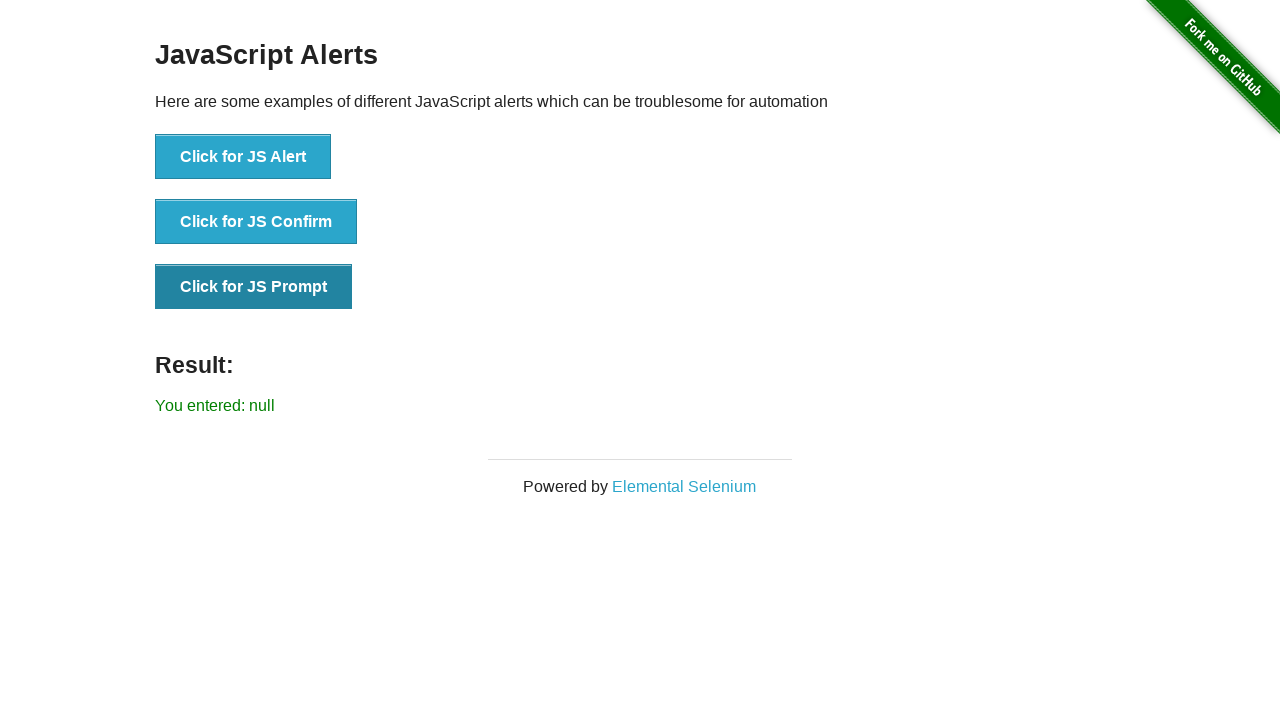